Tests clicking a button with a dynamic ID on a UI testing playground site, refreshing the page between clicks to verify the button can still be found regardless of ID changes.

Starting URL: http://uitestingplayground.com/dynamicid

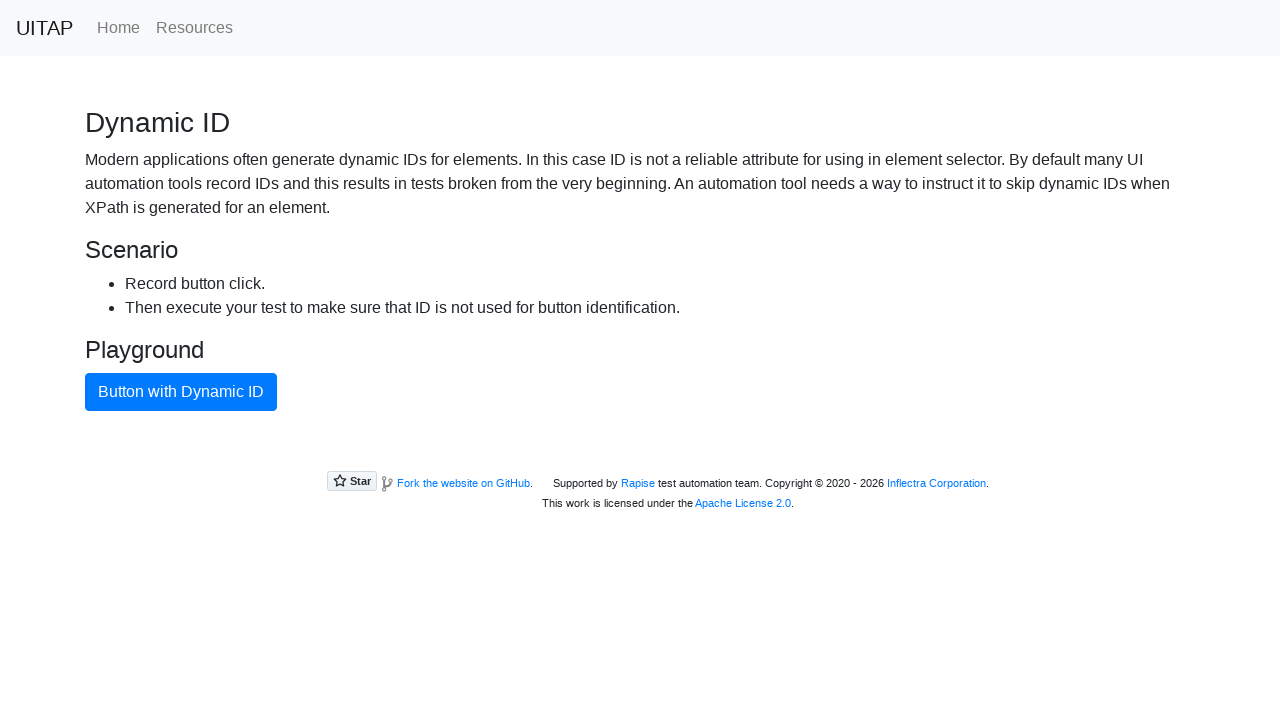

Clicked button with dynamic ID next to h4 heading at (181, 392) on h4+button
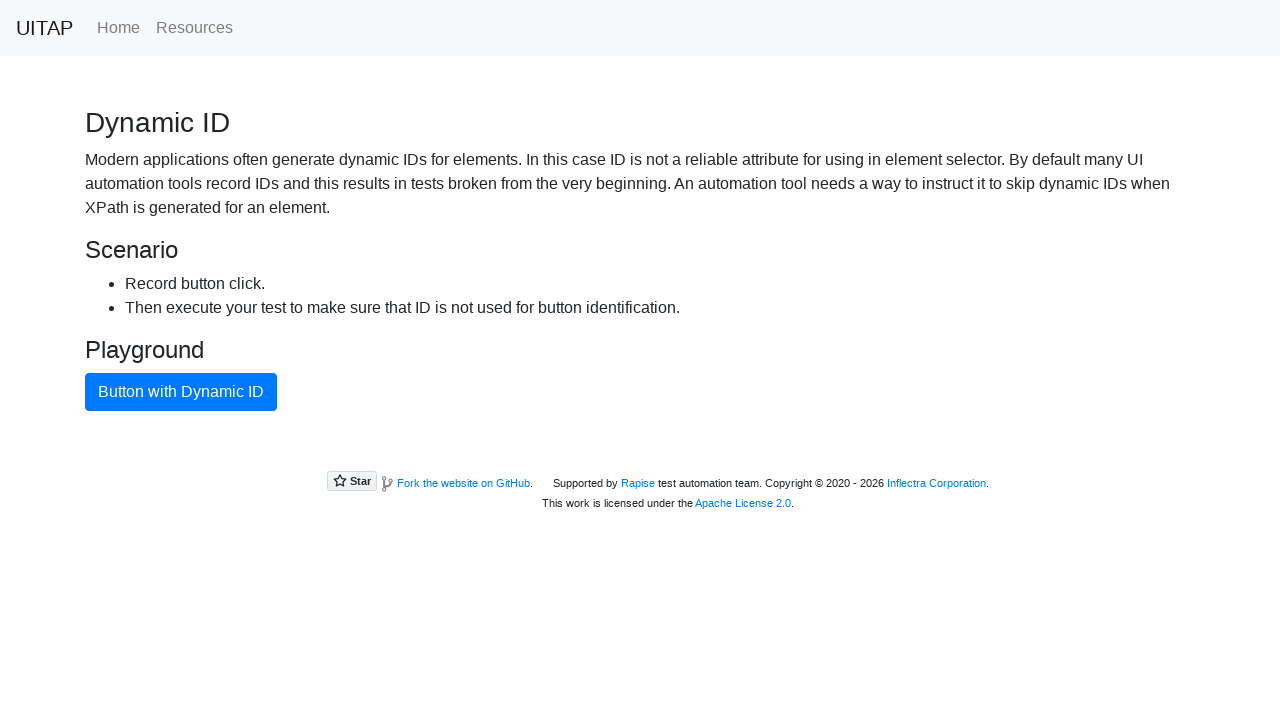

Refreshed page to verify dynamic ID changes
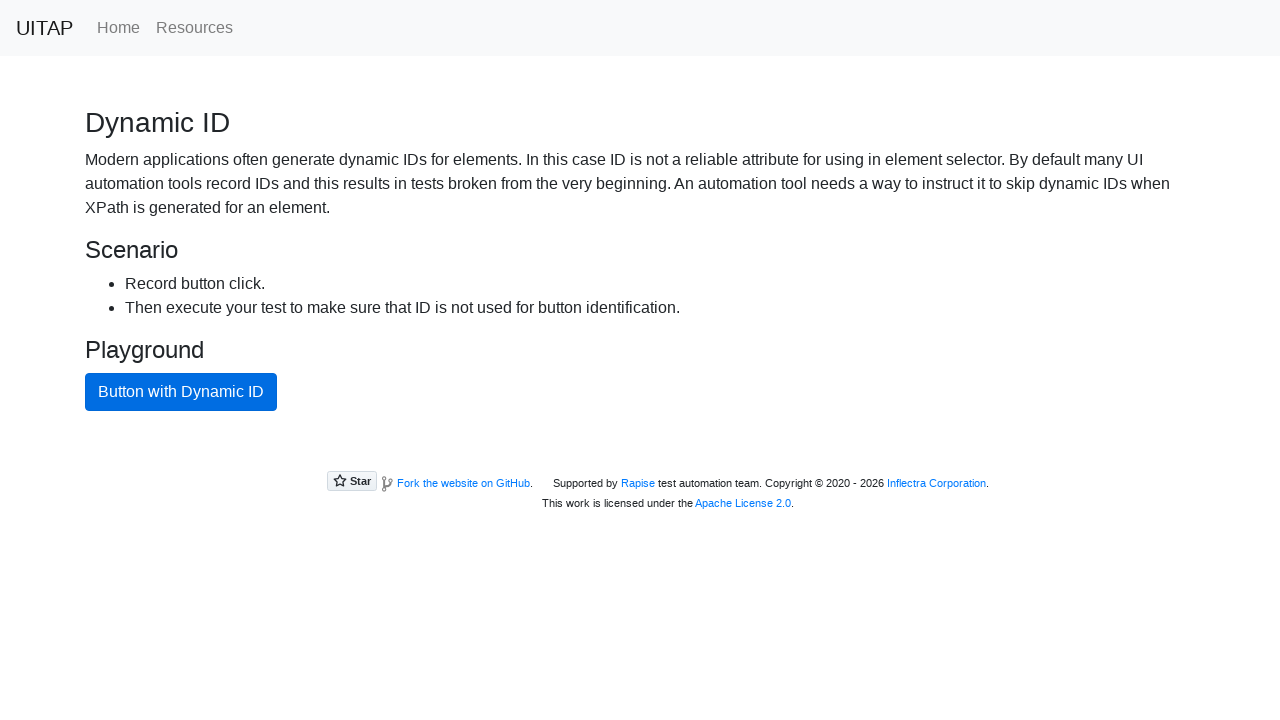

Page finished loading after refresh
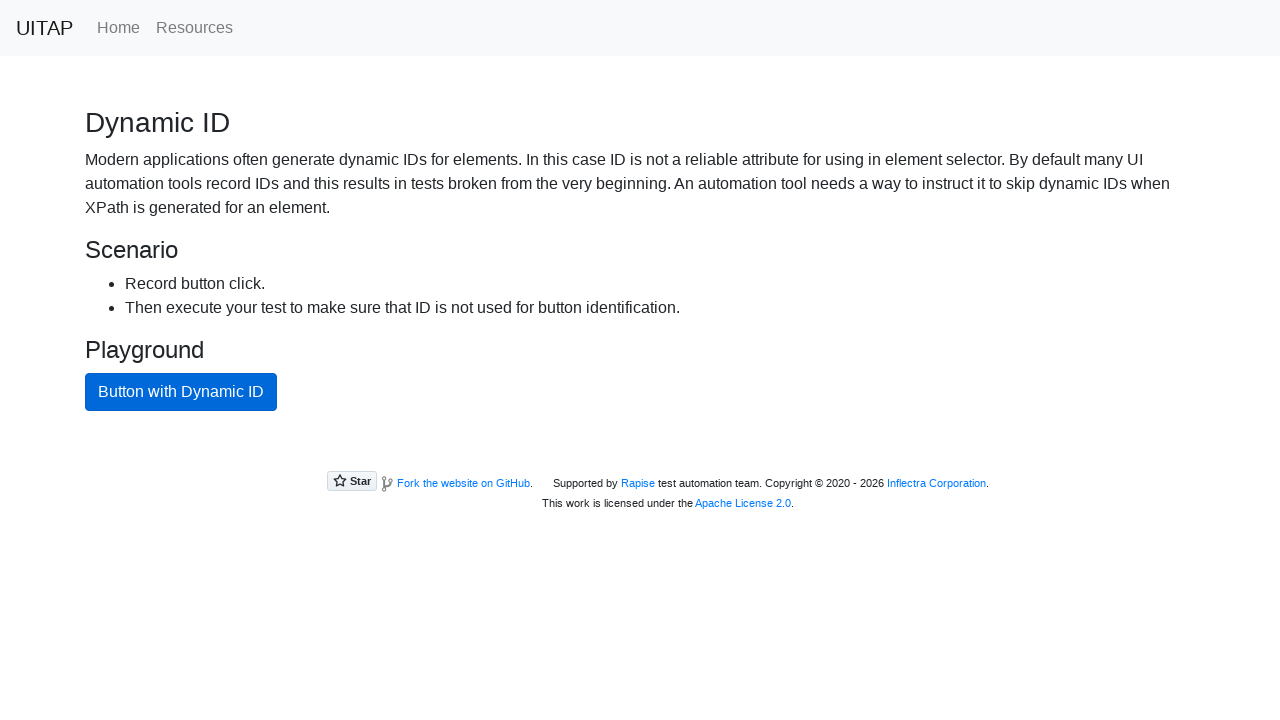

Clicked button with dynamic ID next to h4 heading at (181, 392) on h4+button
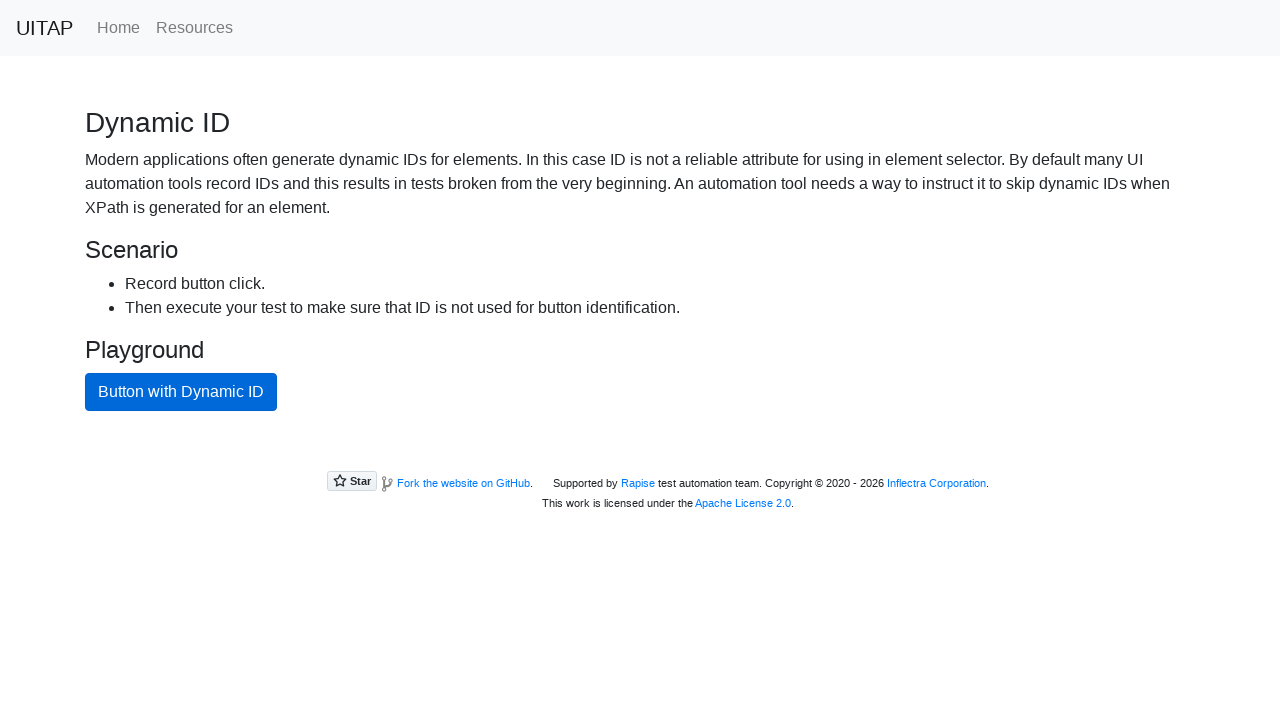

Refreshed page to verify dynamic ID changes
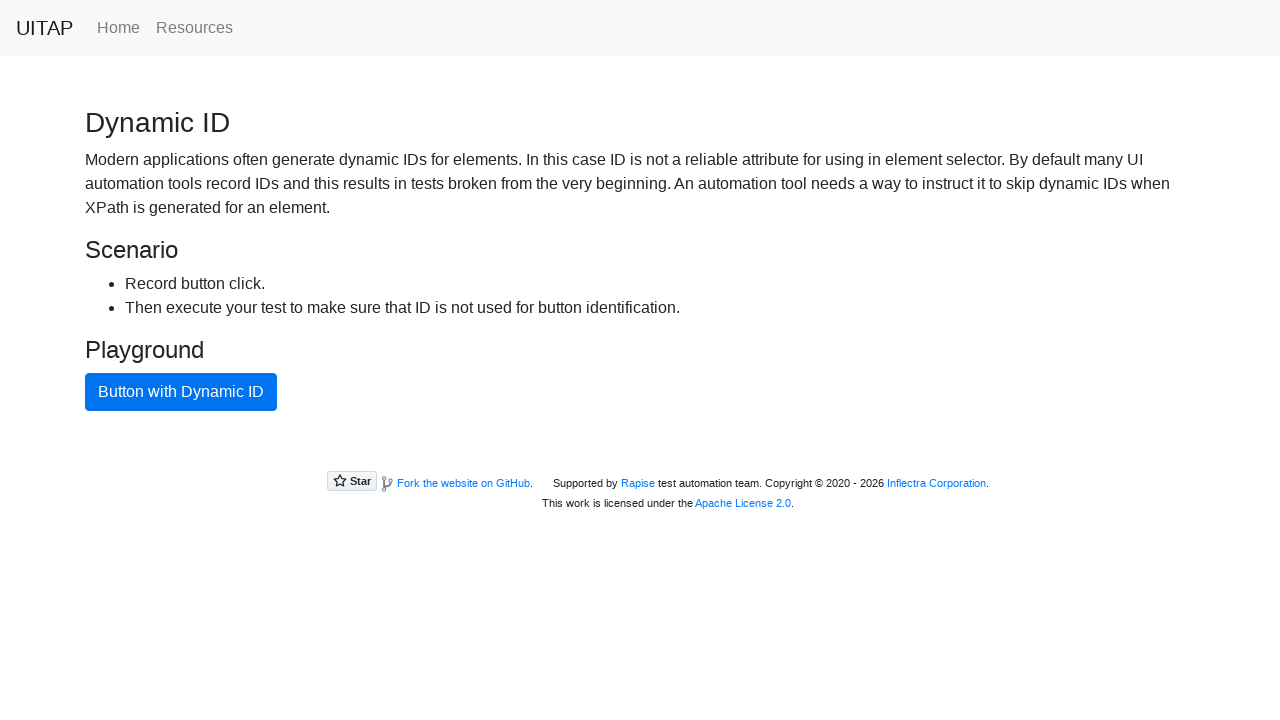

Page finished loading after refresh
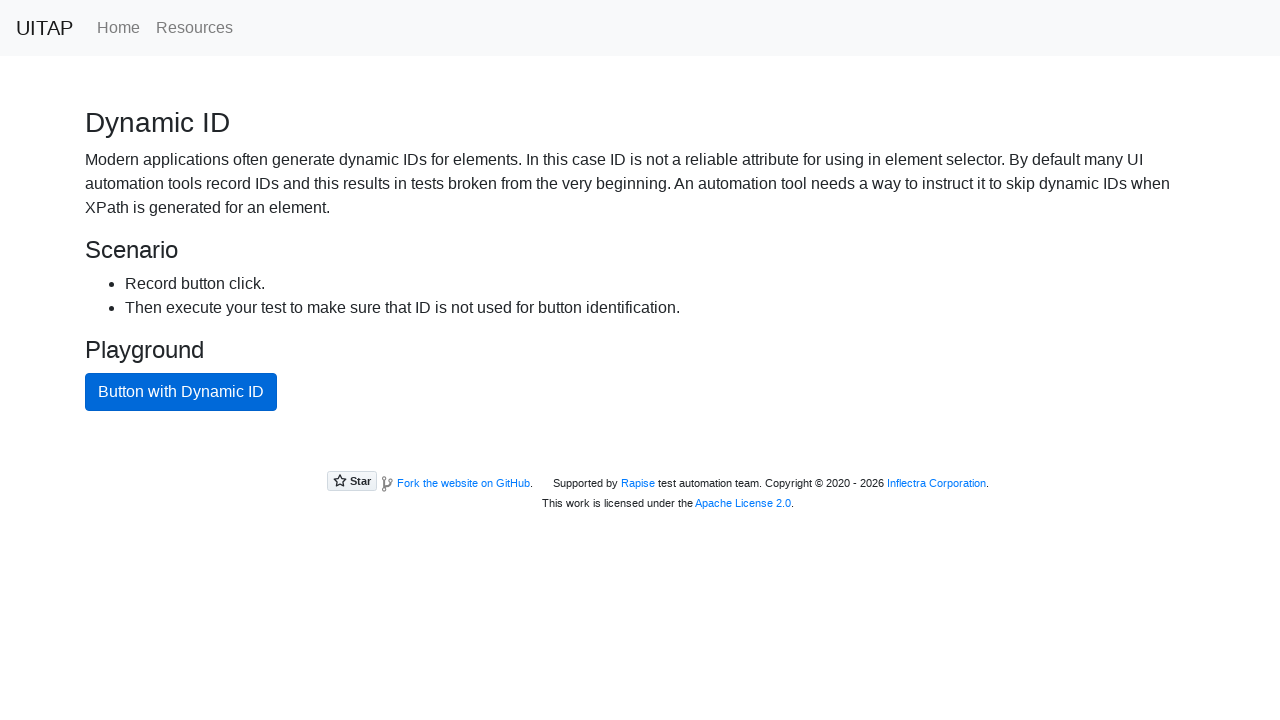

Clicked button with dynamic ID next to h4 heading at (181, 392) on h4+button
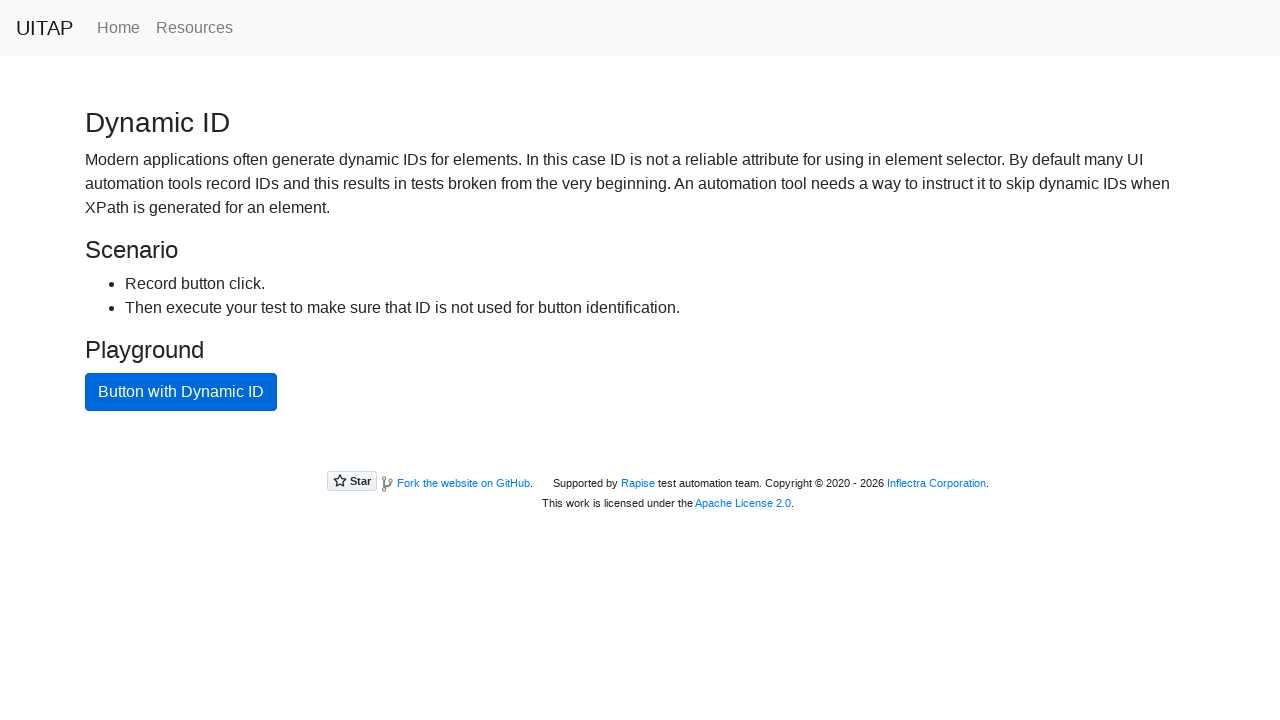

Refreshed page to verify dynamic ID changes
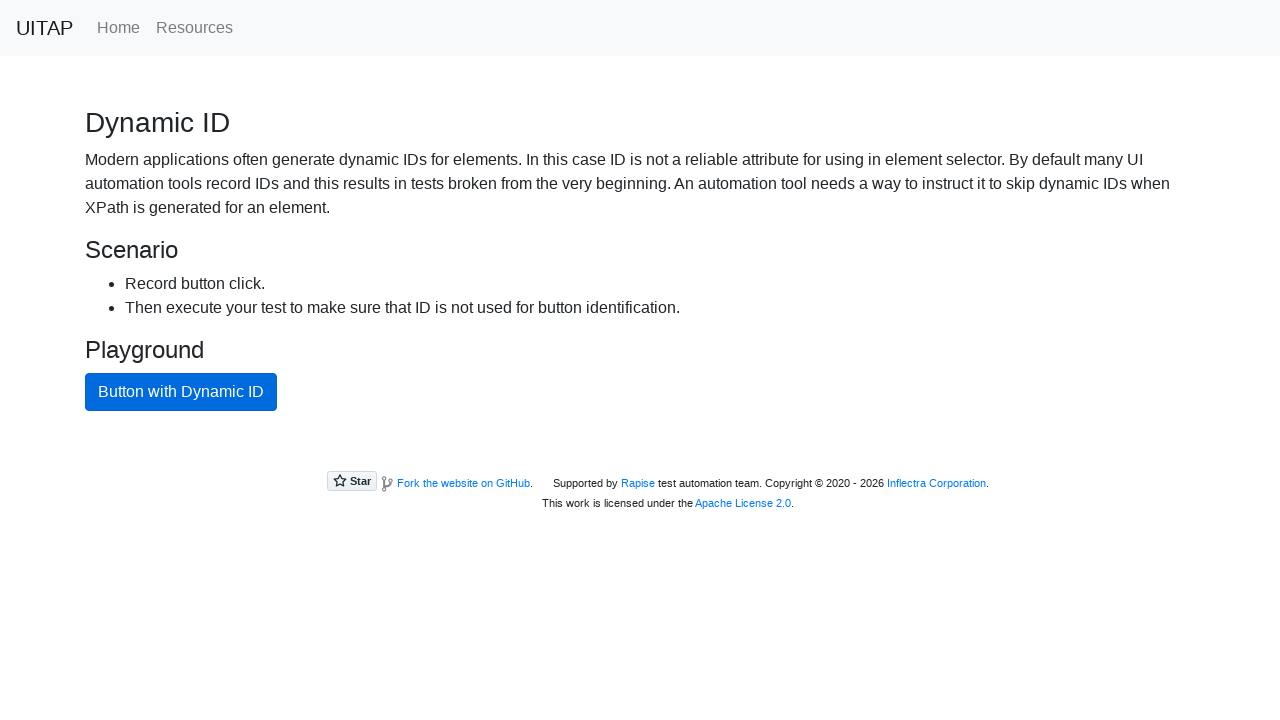

Page finished loading after refresh
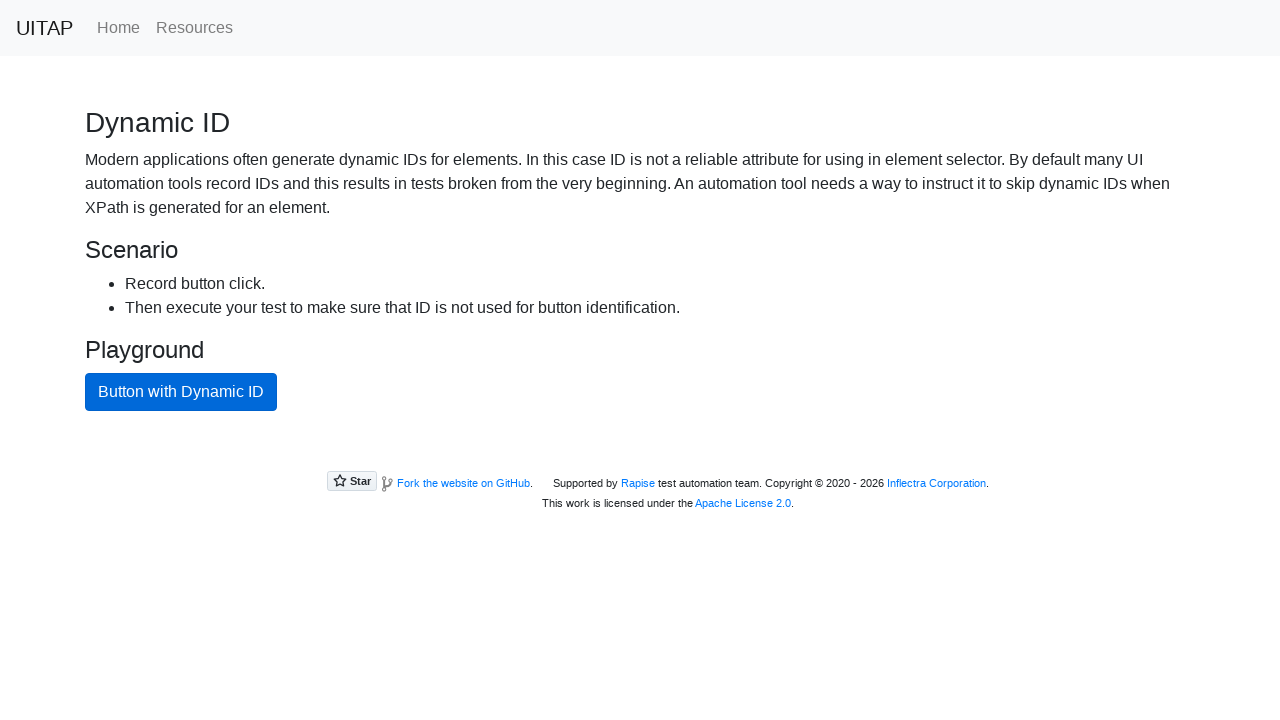

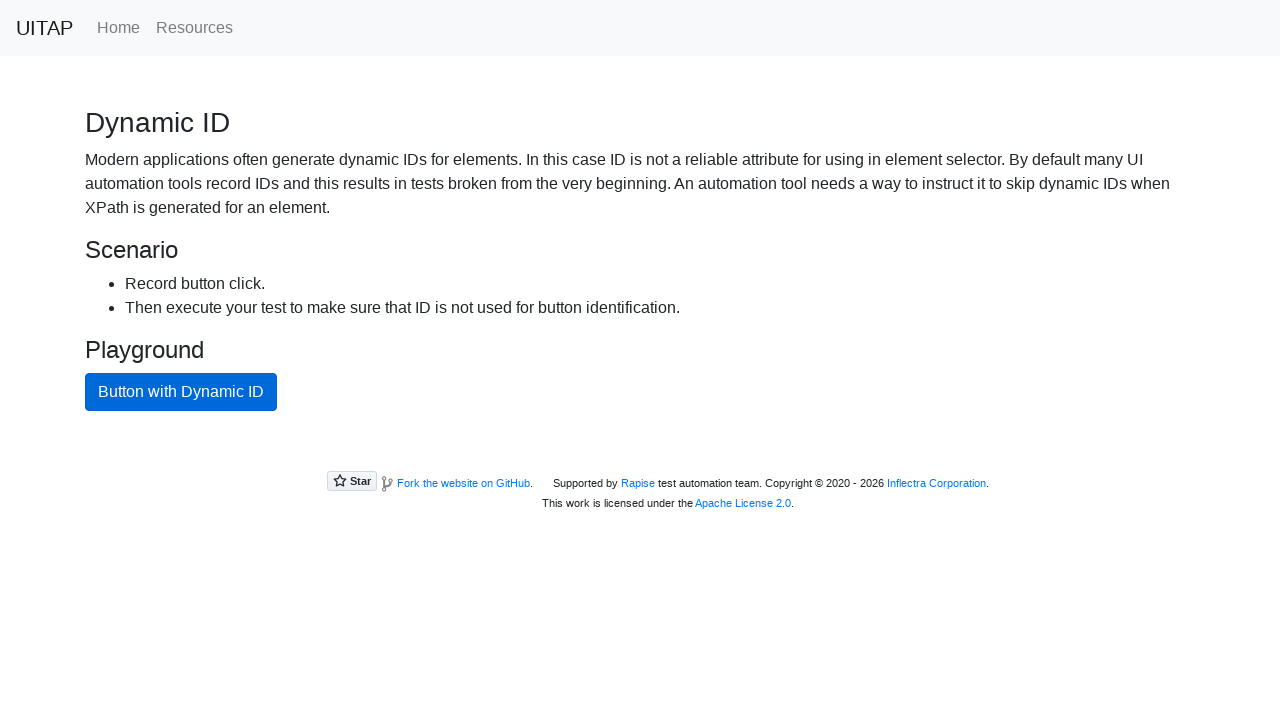